Tests dynamic loading functionality by clicking a start button and waiting for a "Hello World!" message to appear

Starting URL: https://the-internet.herokuapp.com/dynamic_loading/1

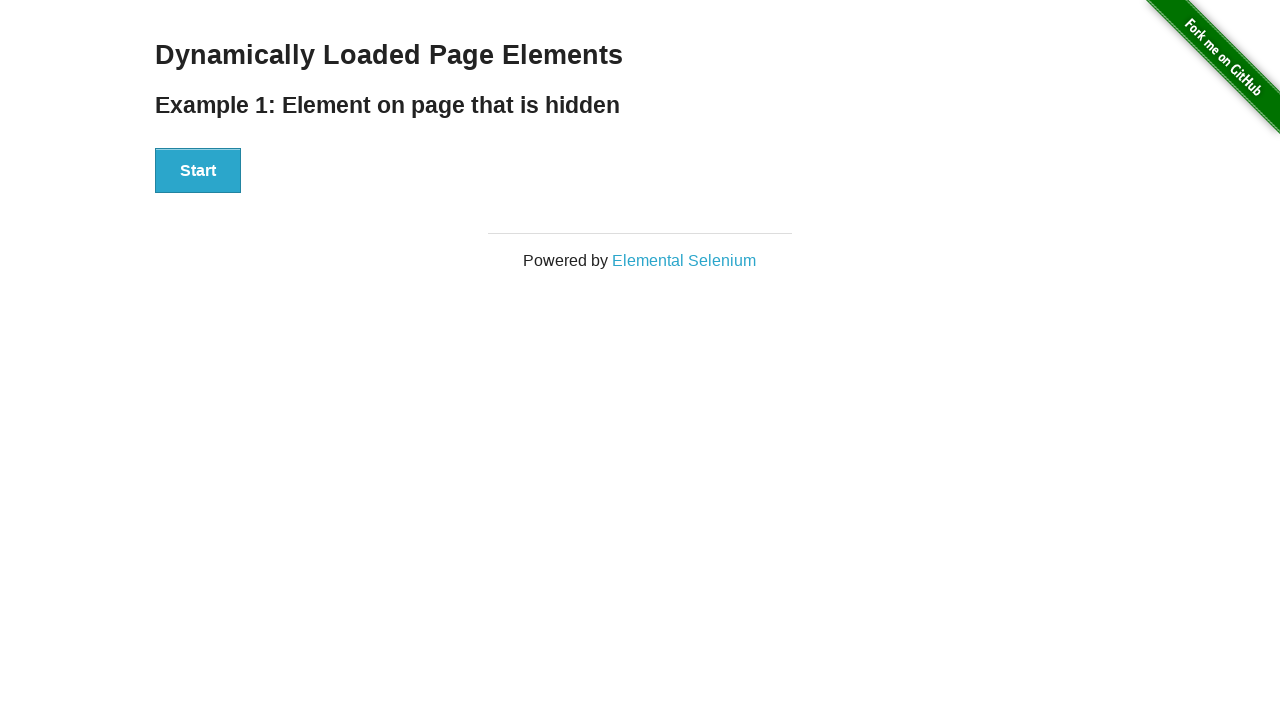

Navigated to dynamic loading test page
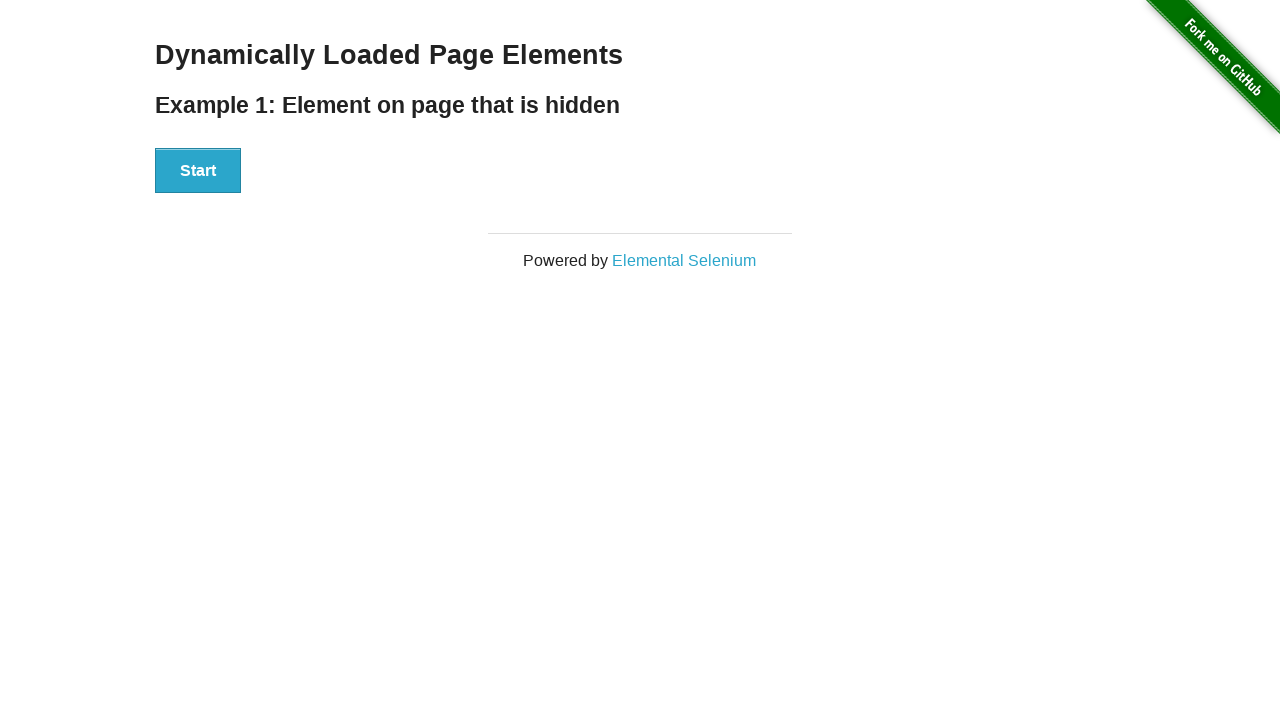

Clicked start button to trigger dynamic loading at (198, 171) on #start > button
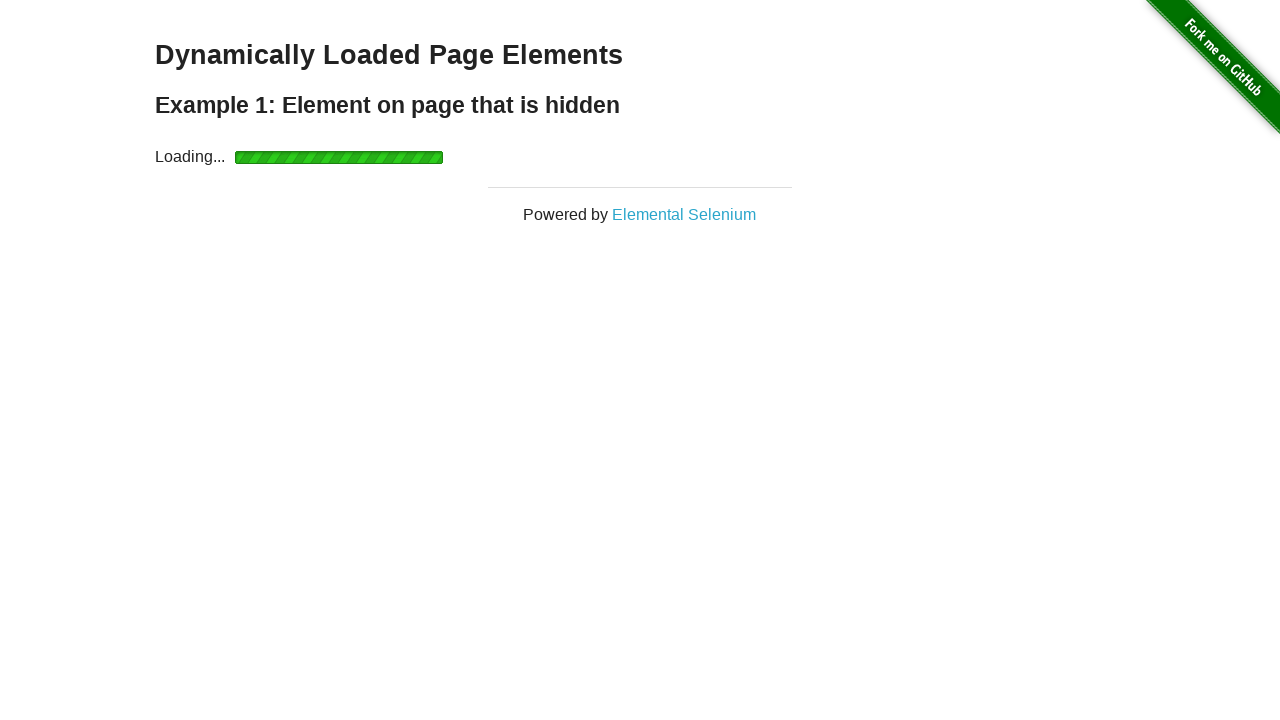

Hello World! message appeared after dynamic loading
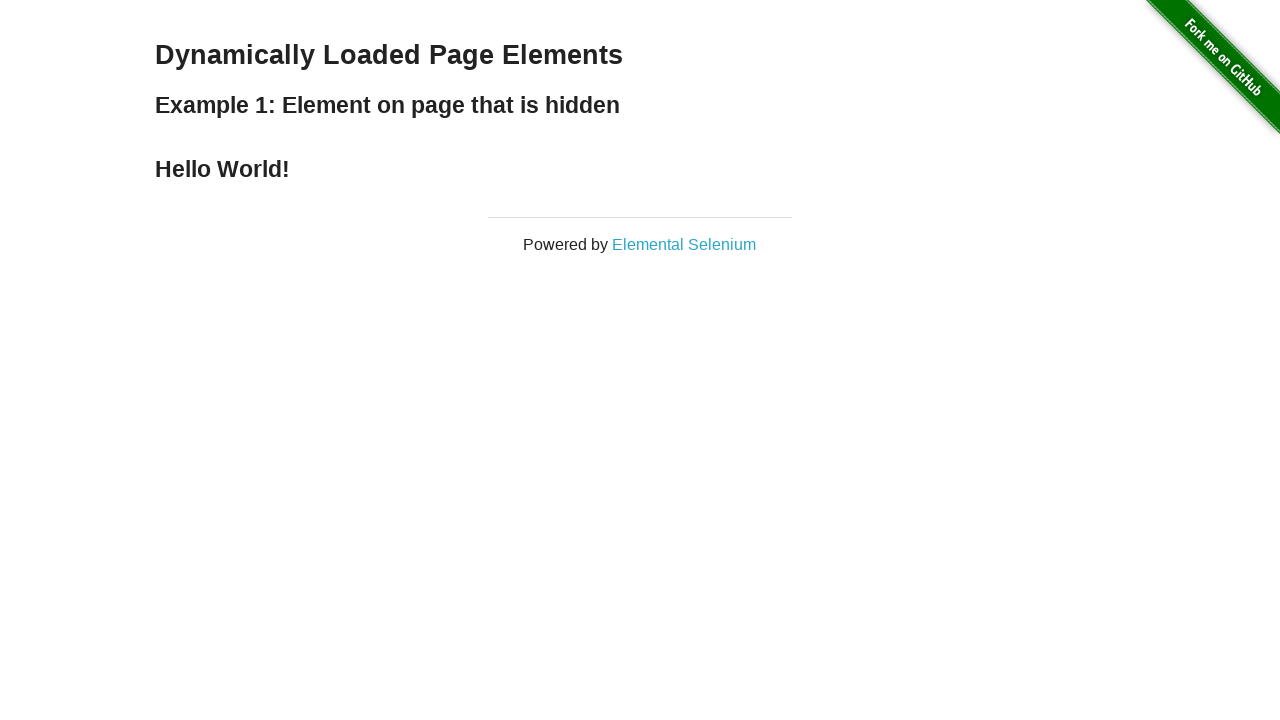

Verified Hello World! element is visible
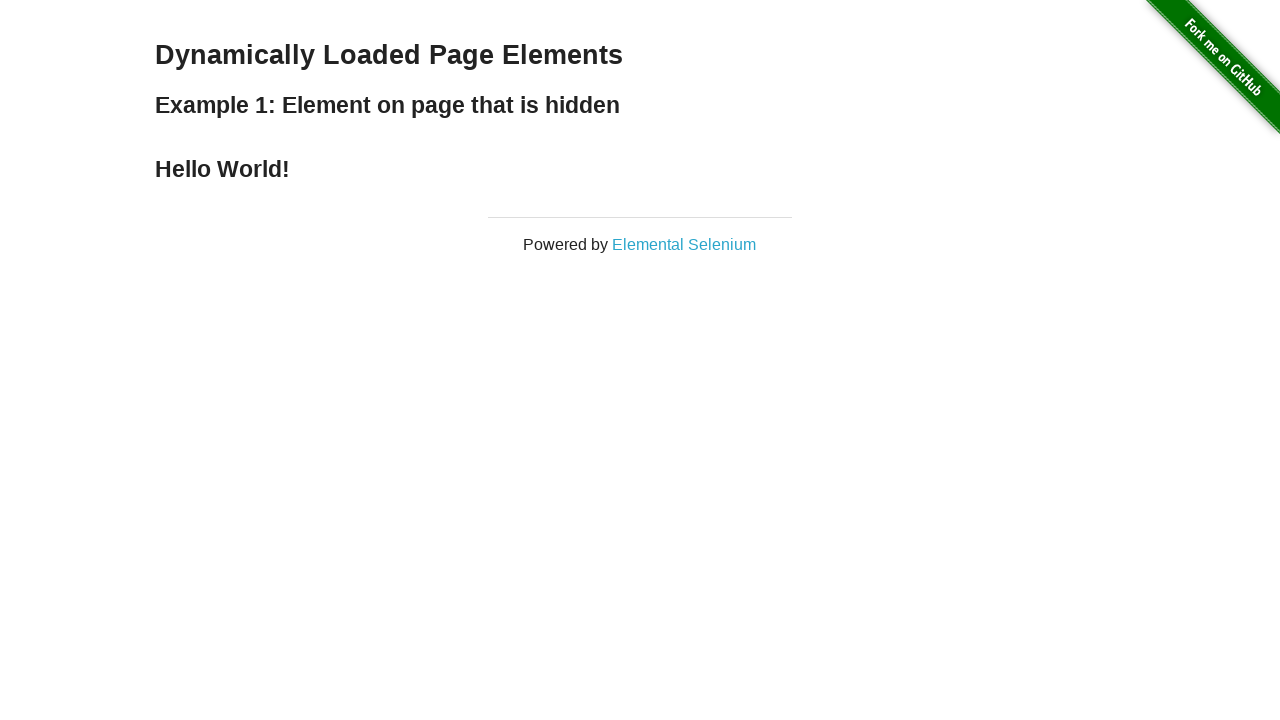

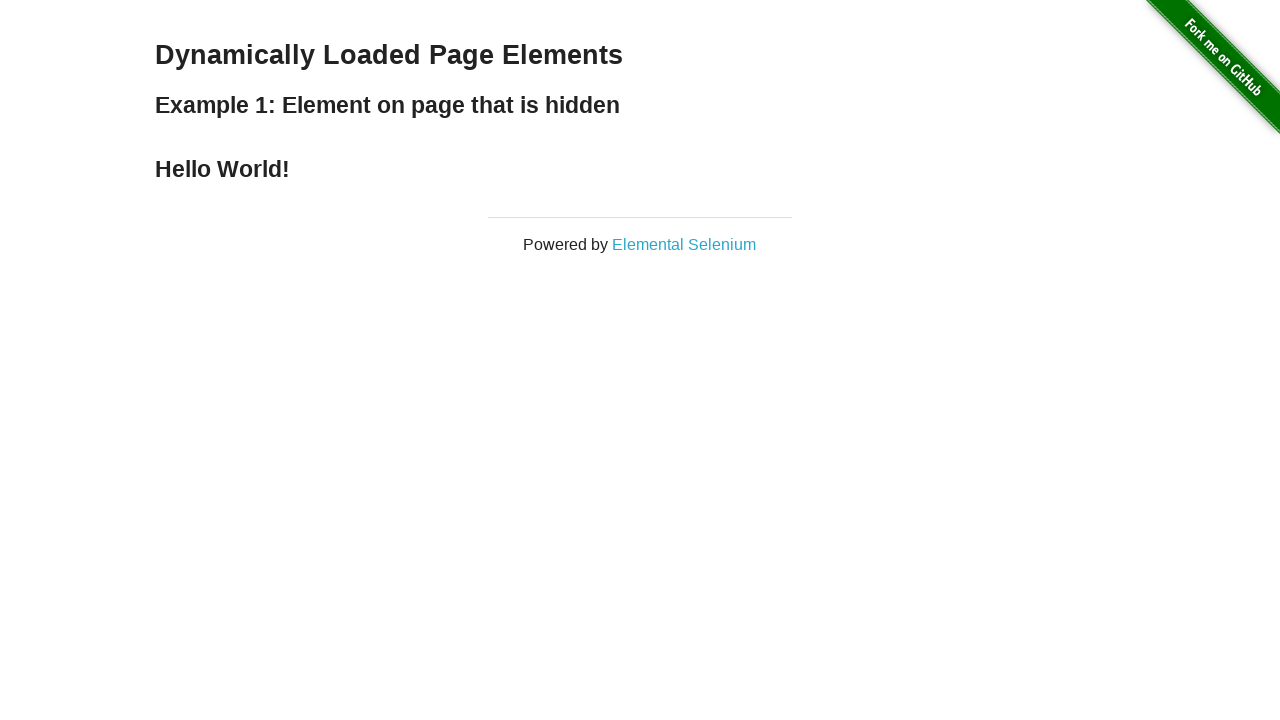